Tests date picker functionality by selecting today's date, clearing the field, and entering a date 10 days in the past

Starting URL: https://demoqa.com/date-picker

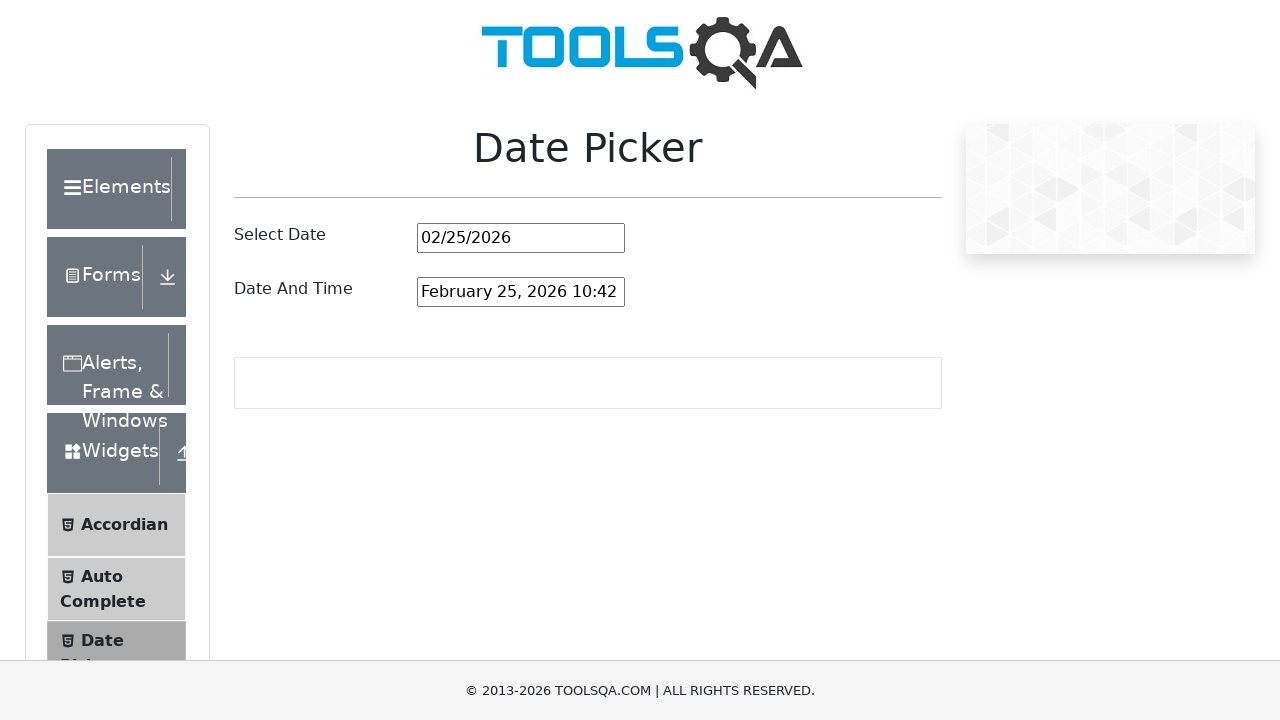

Clicked date picker input to open calendar at (521, 238) on input#datePickerMonthYearInput
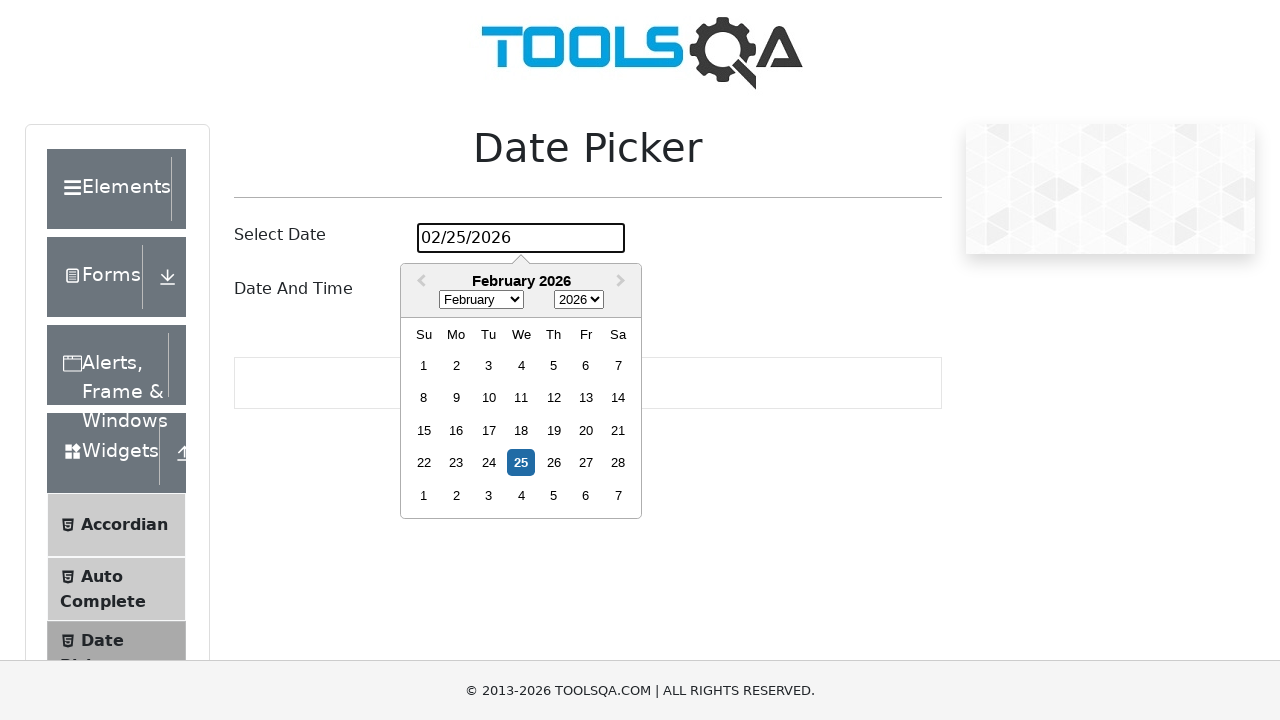

Calendar loaded and today's date became visible
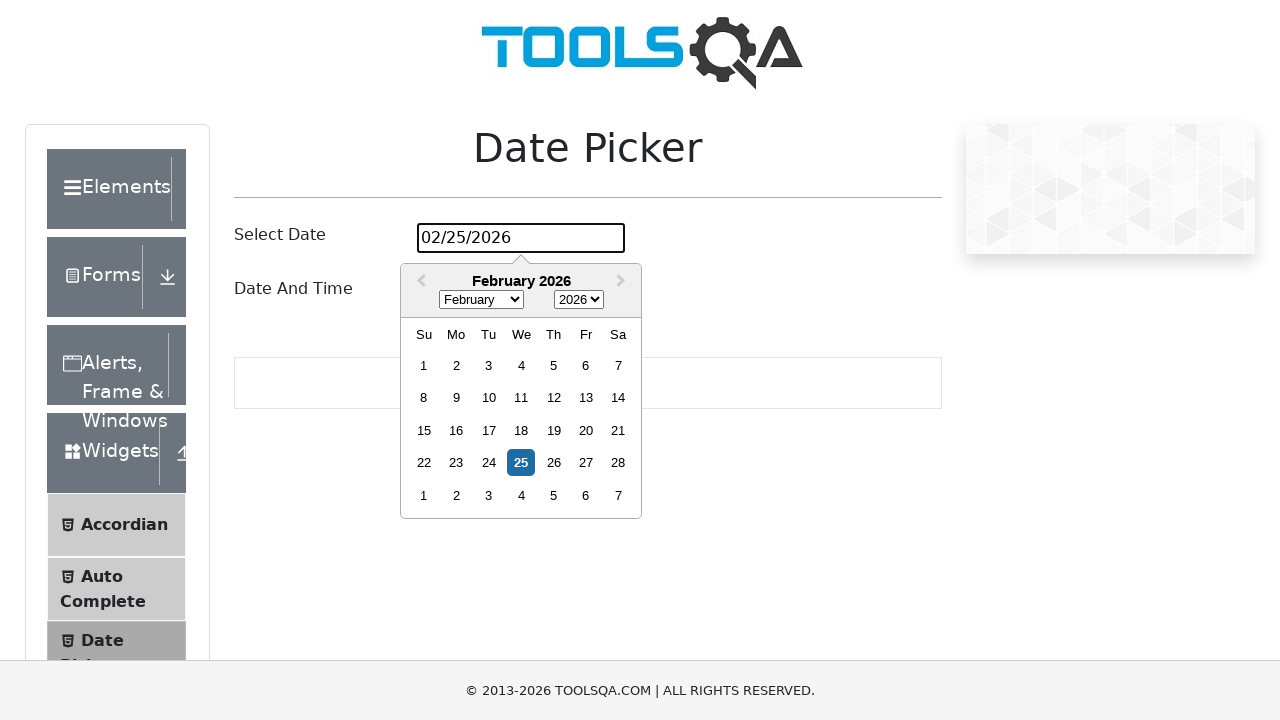

Selected today's date from calendar at (521, 463) on div.react-datepicker__day--today
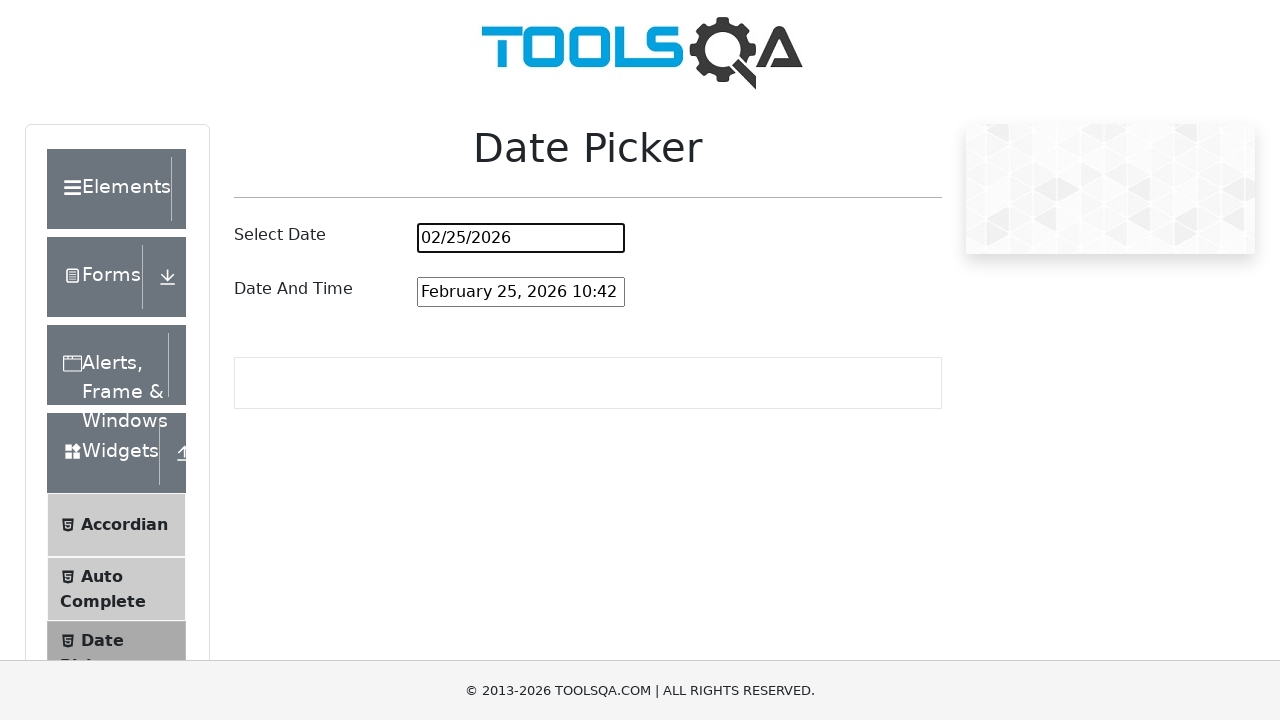

Calculated date 10 days in the past: 02/15/2026
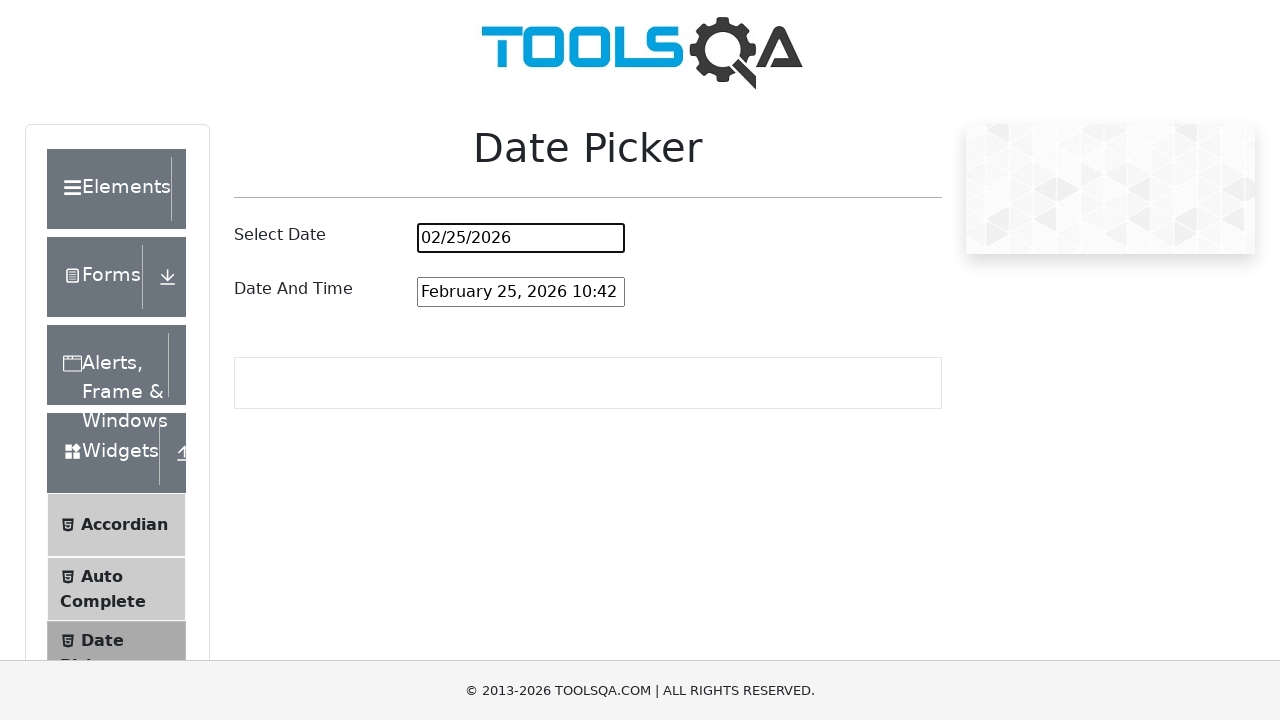

Clicked date picker input to clear field at (521, 238) on input#datePickerMonthYearInput
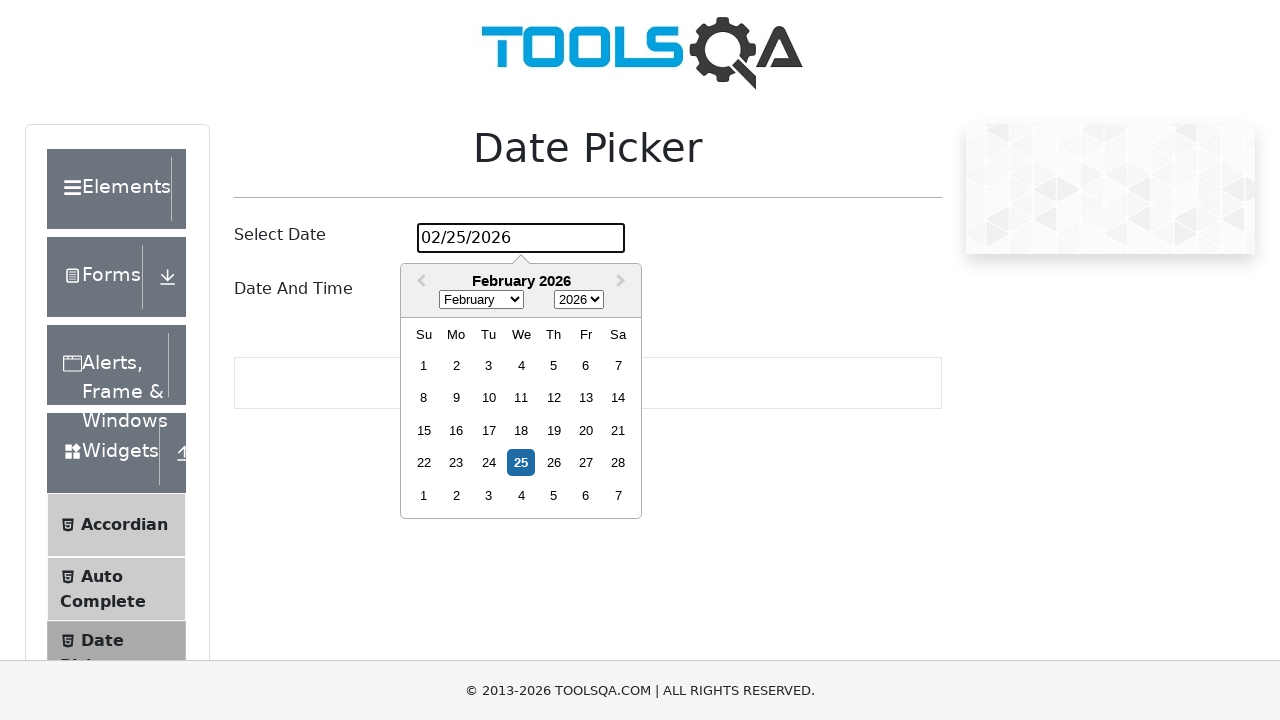

Selected all text in date picker field
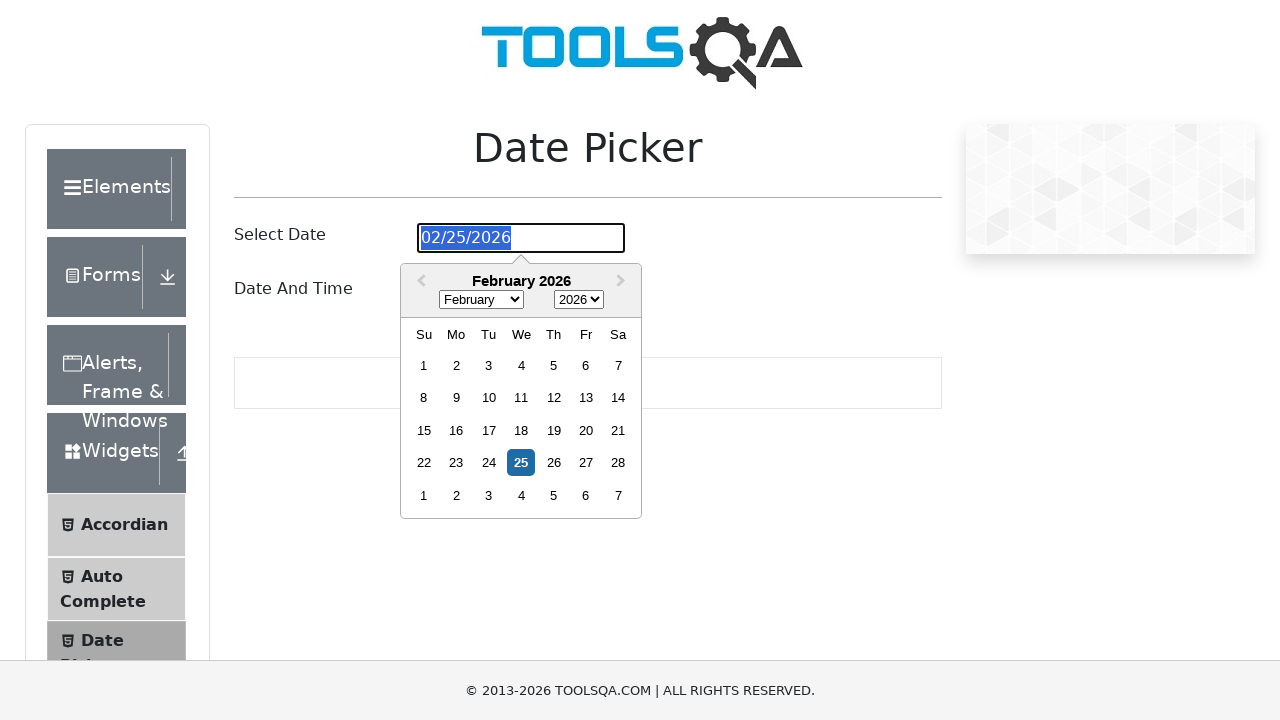

Entered date 10 days in the past: 02/15/2026 on input#datePickerMonthYearInput
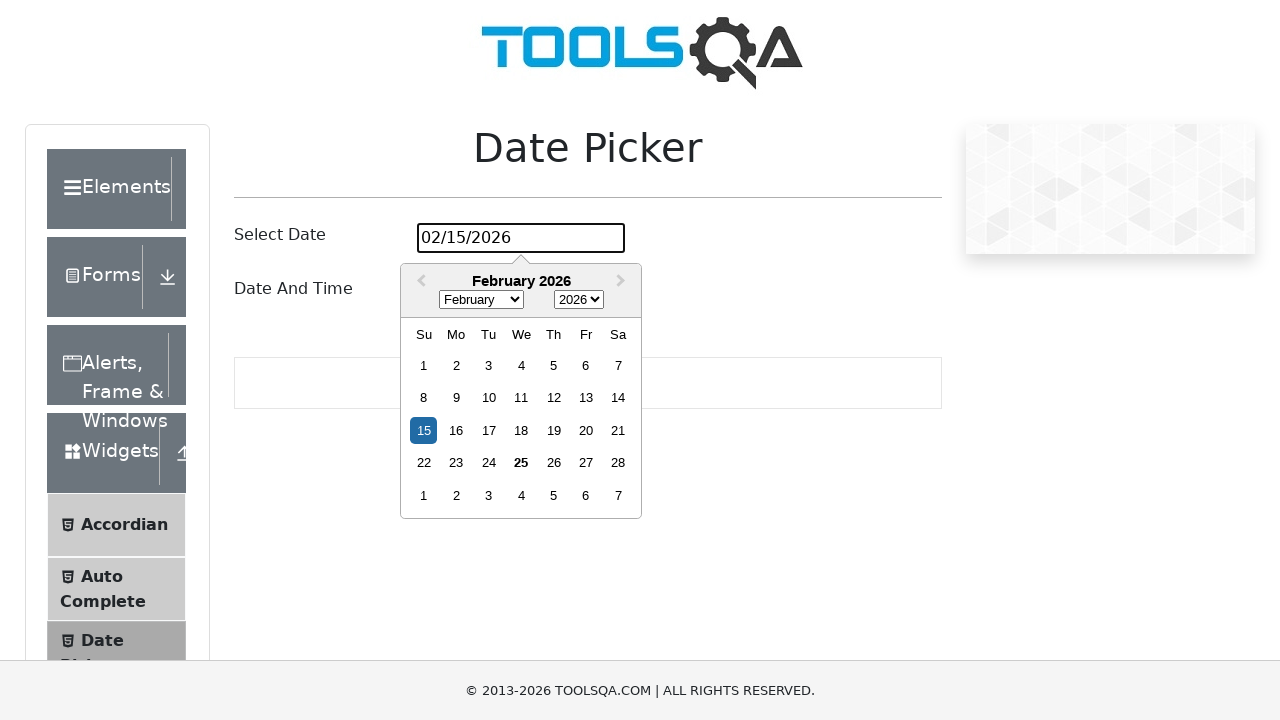

Clicked date picker input to close calendar at (521, 238) on input#datePickerMonthYearInput
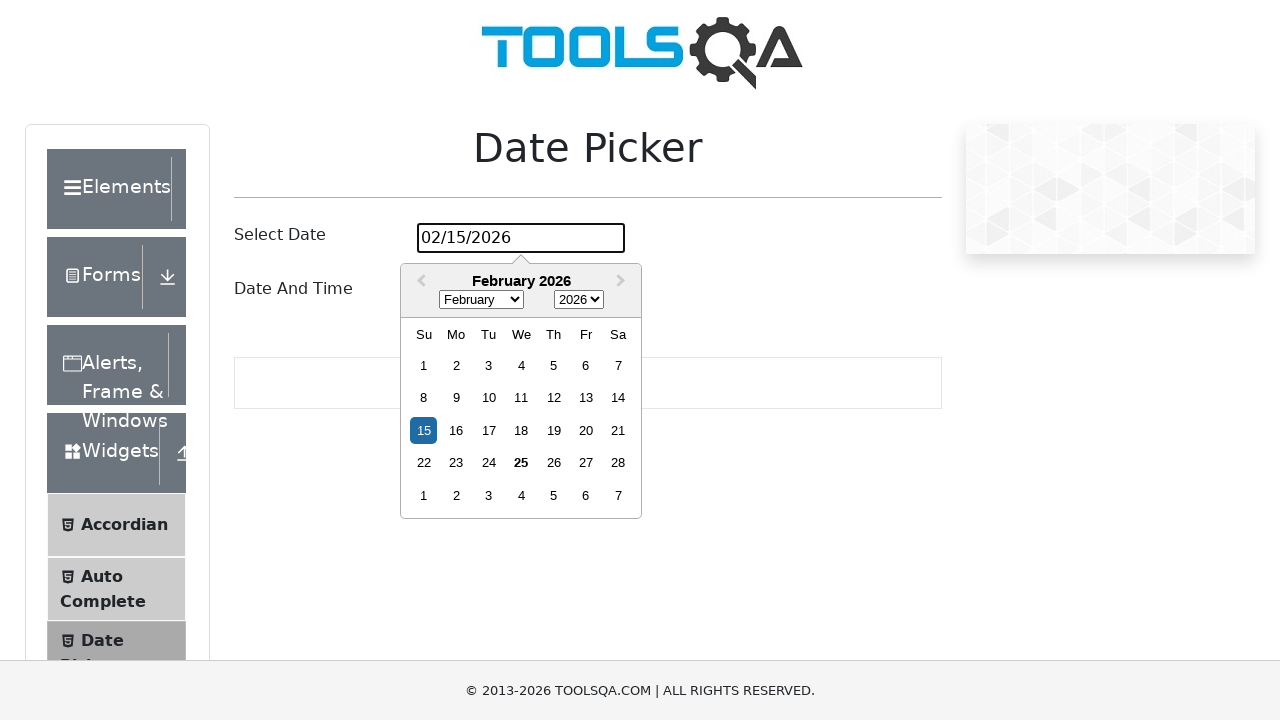

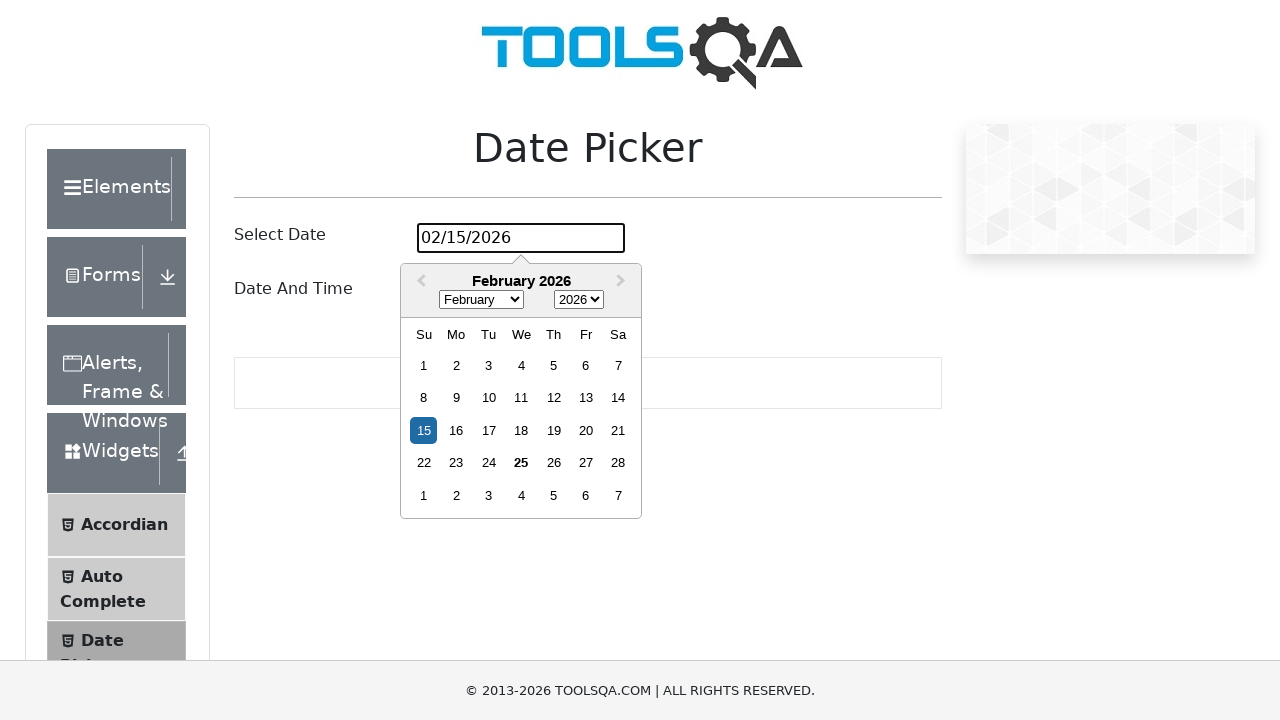